Tests canvas drawing functionality by performing click-and-hold mouse actions to draw on a canvas element

Starting URL: https://testpages.herokuapp.com/styled/gui-scribble.html

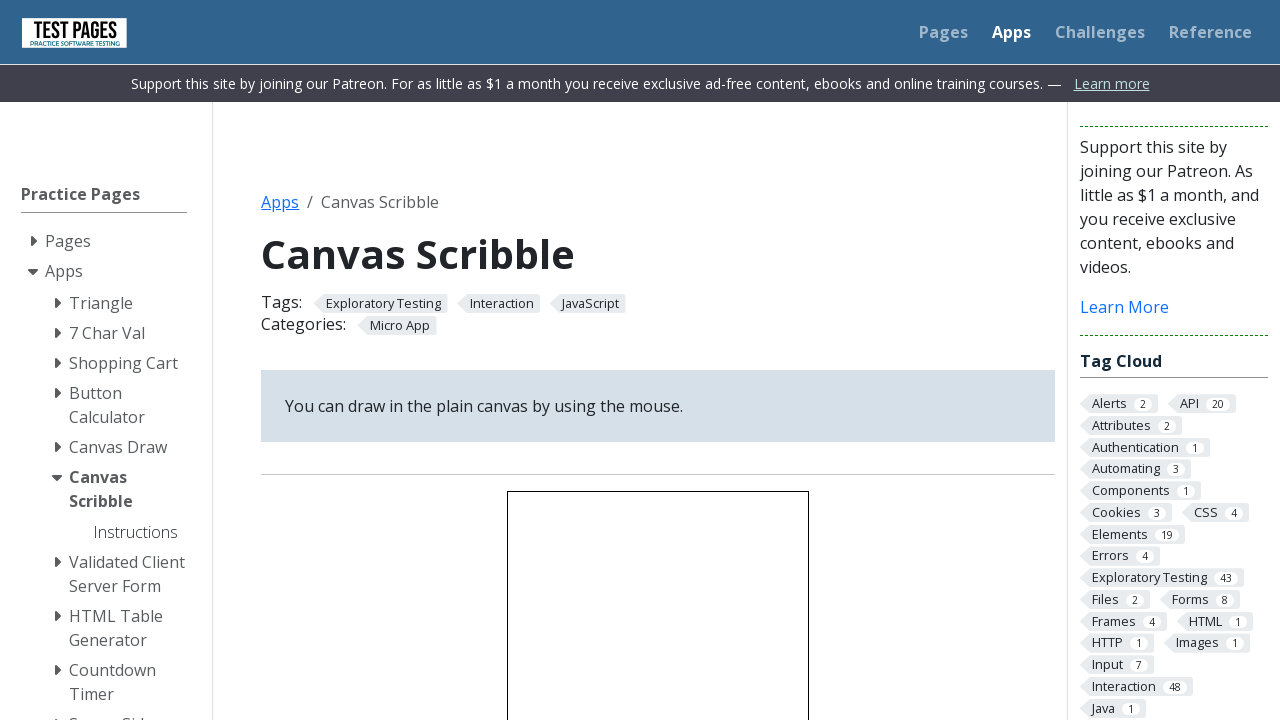

Located canvas element with ID 'canvas'
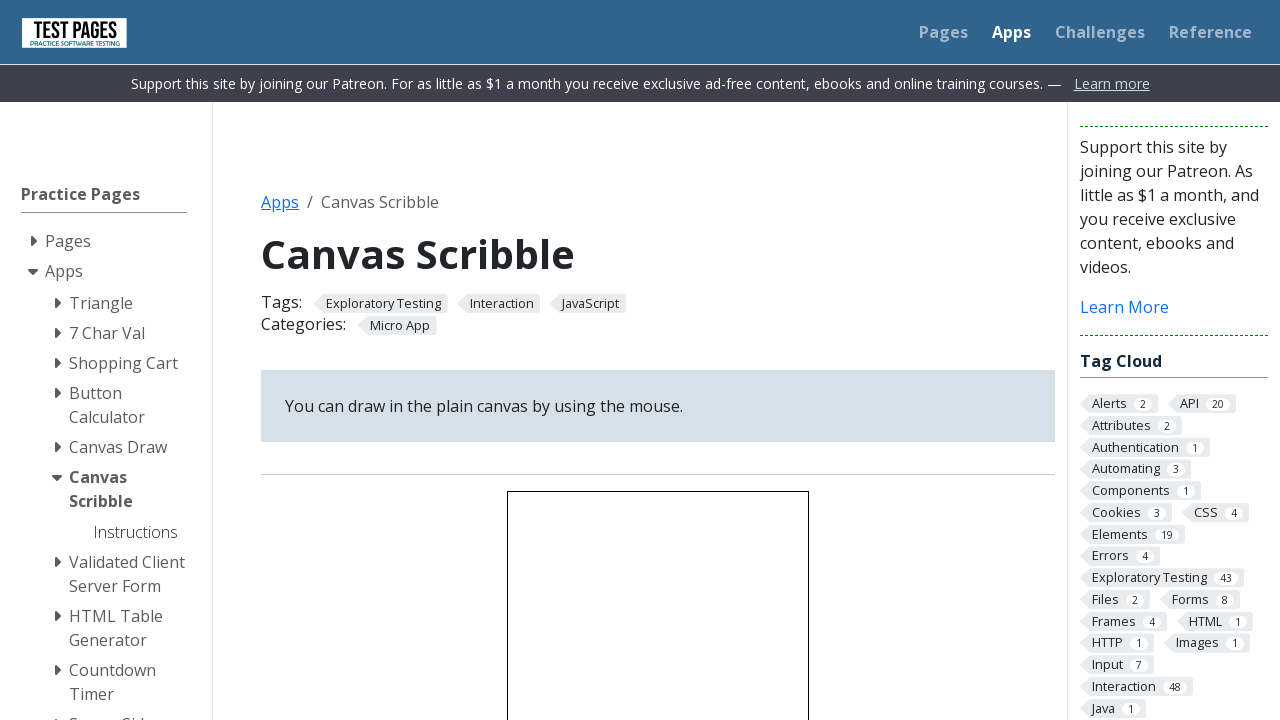

Clicked on canvas element at (658, 569) on #canvas
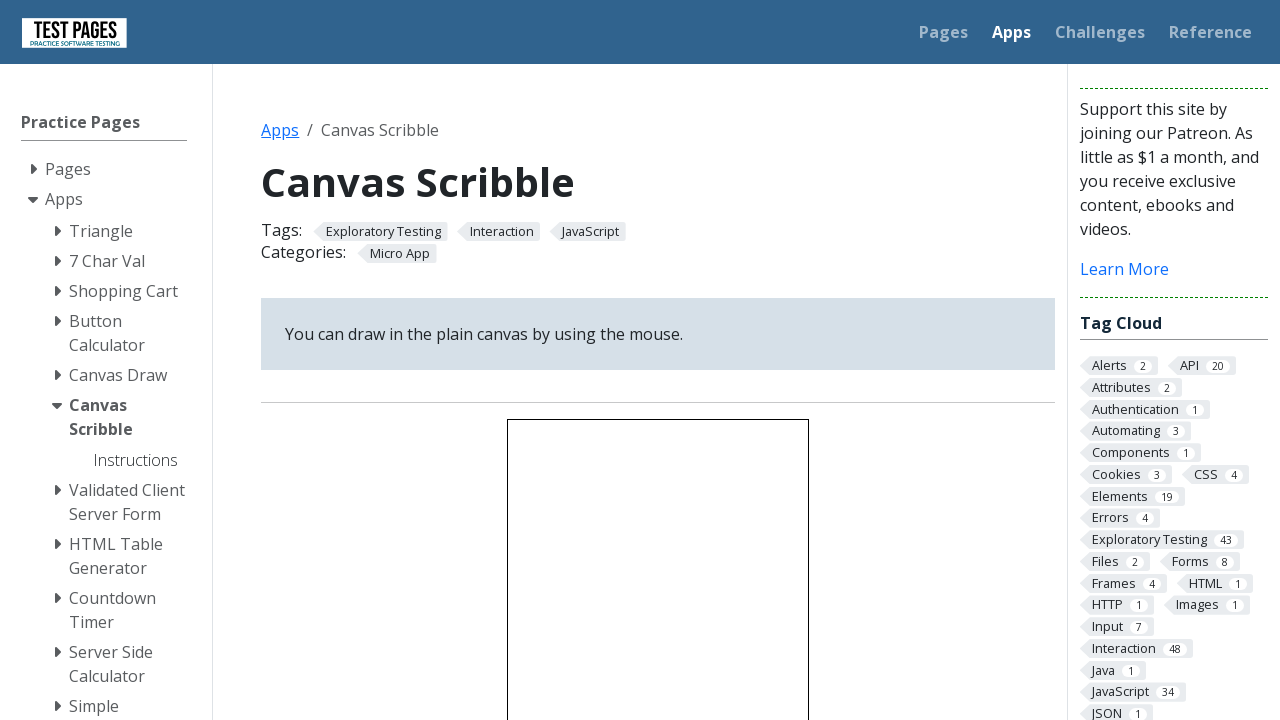

Pressed mouse button down to start drawing at (658, 569)
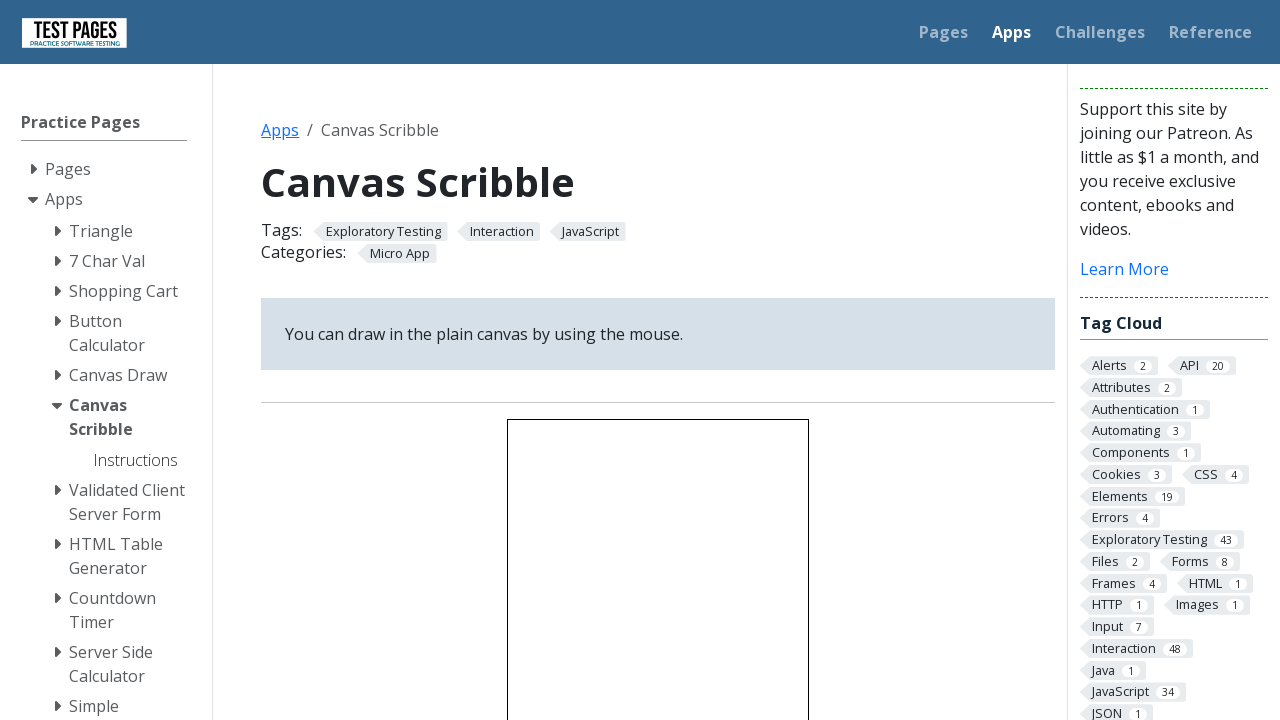

Moved mouse to first drawing position (+50, +55 from canvas origin) at (557, 474)
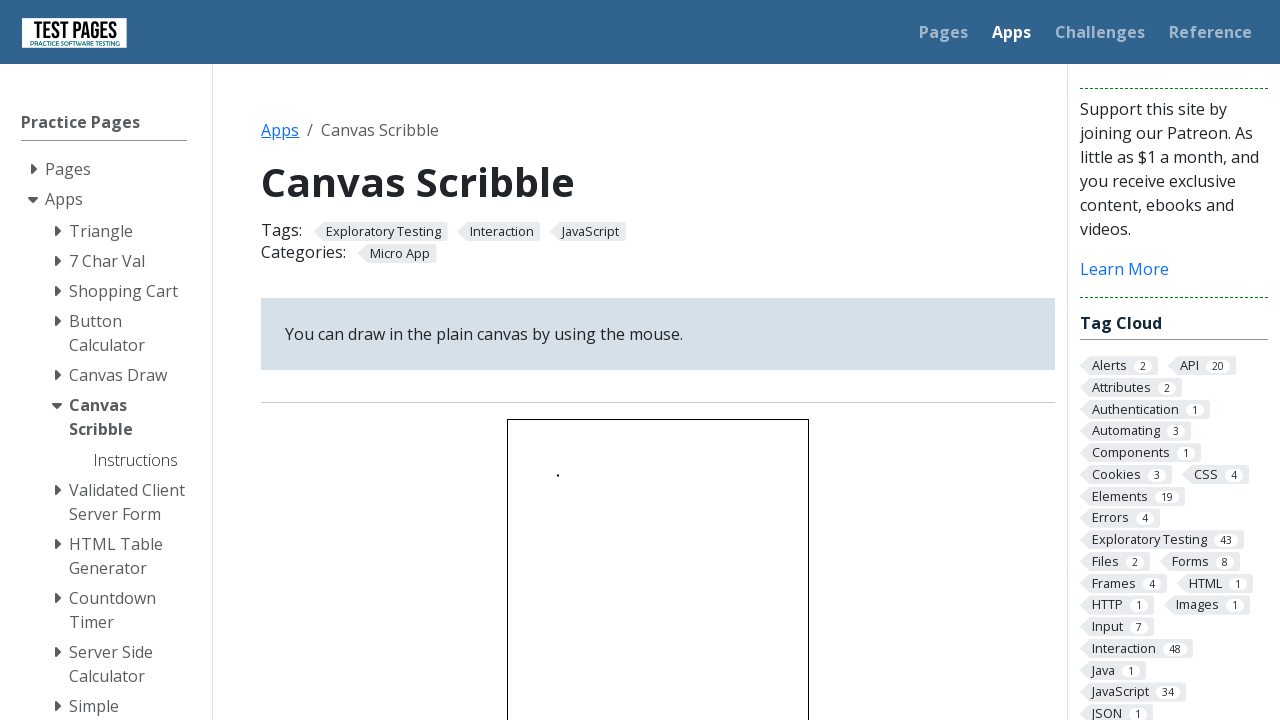

Moved mouse to second drawing position (+100, +87 from canvas origin) at (607, 506)
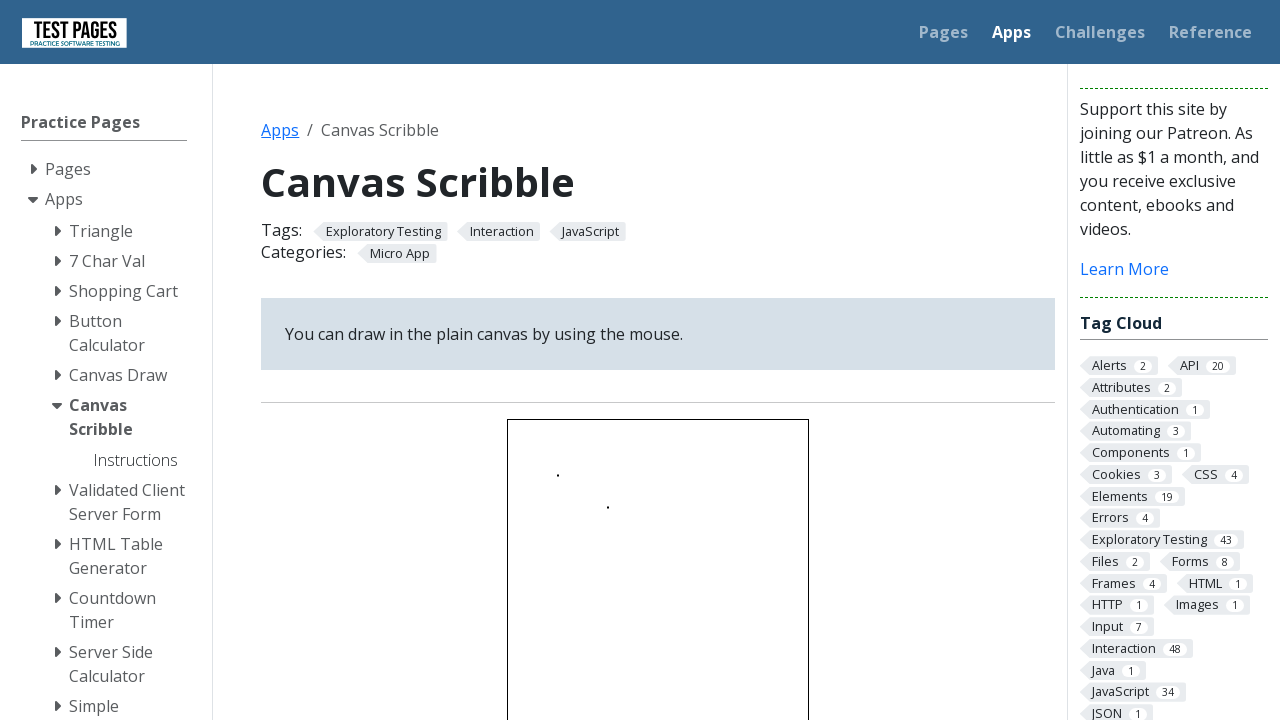

Moved mouse to third drawing position (+120, +112 from canvas origin) at (627, 530)
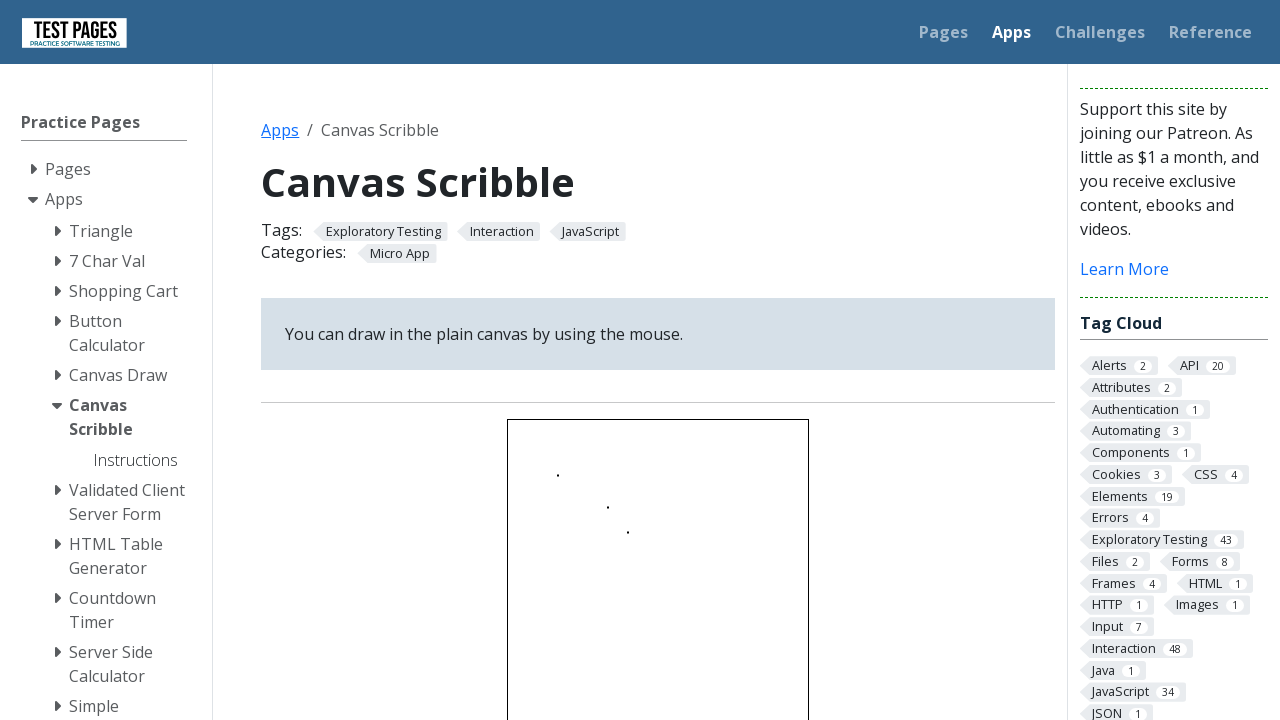

Released mouse button to complete drawing at (627, 530)
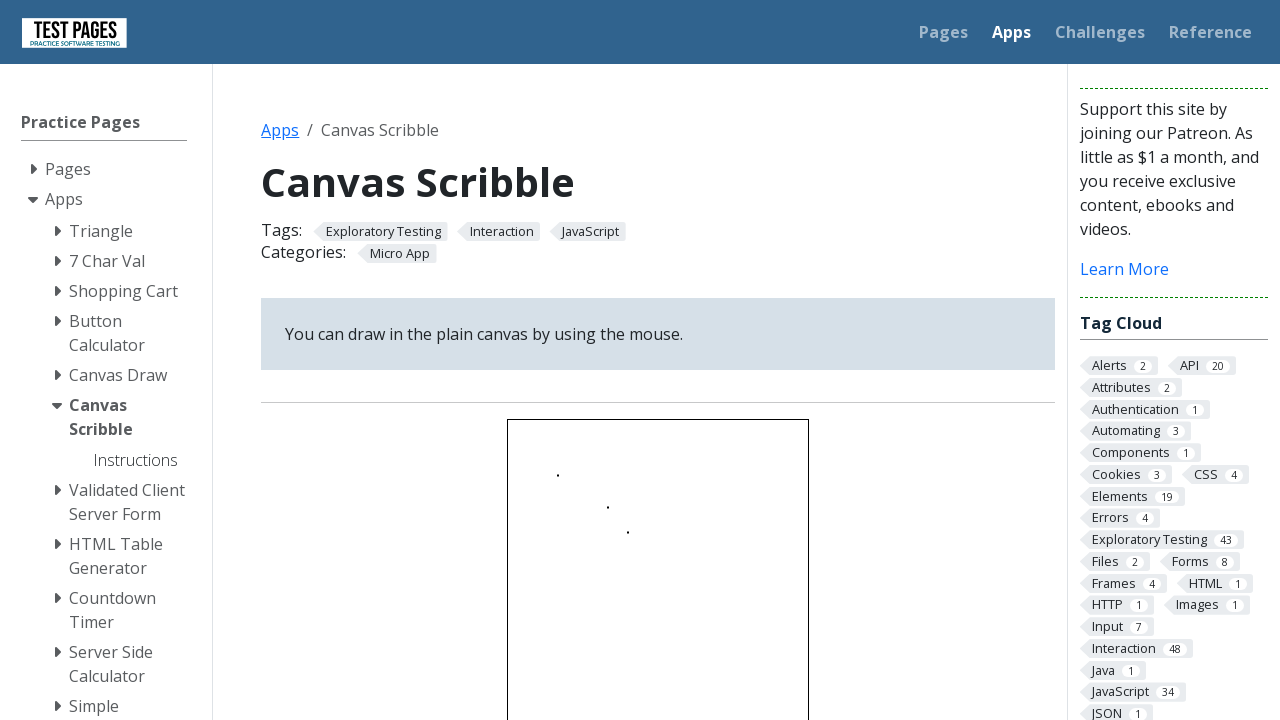

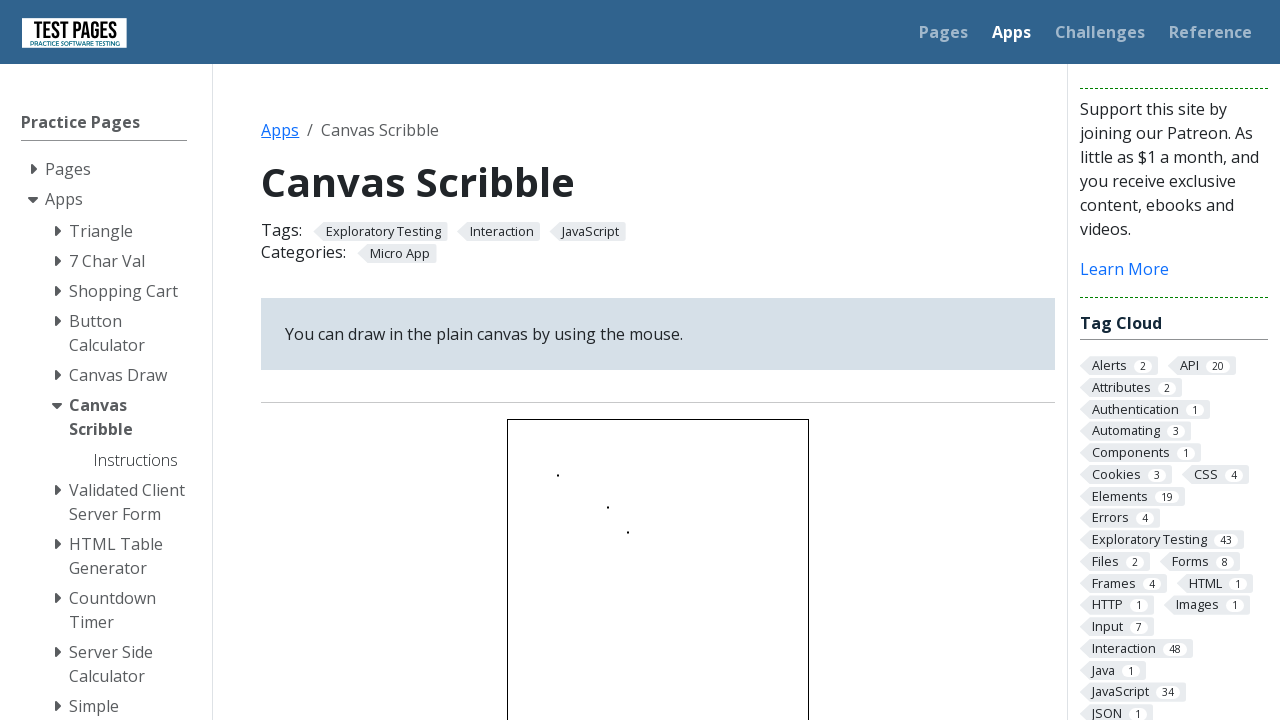